Tests file download functionality by clicking a download link and verifying the download completes

Starting URL: https://www.leafground.com/file.xhtml

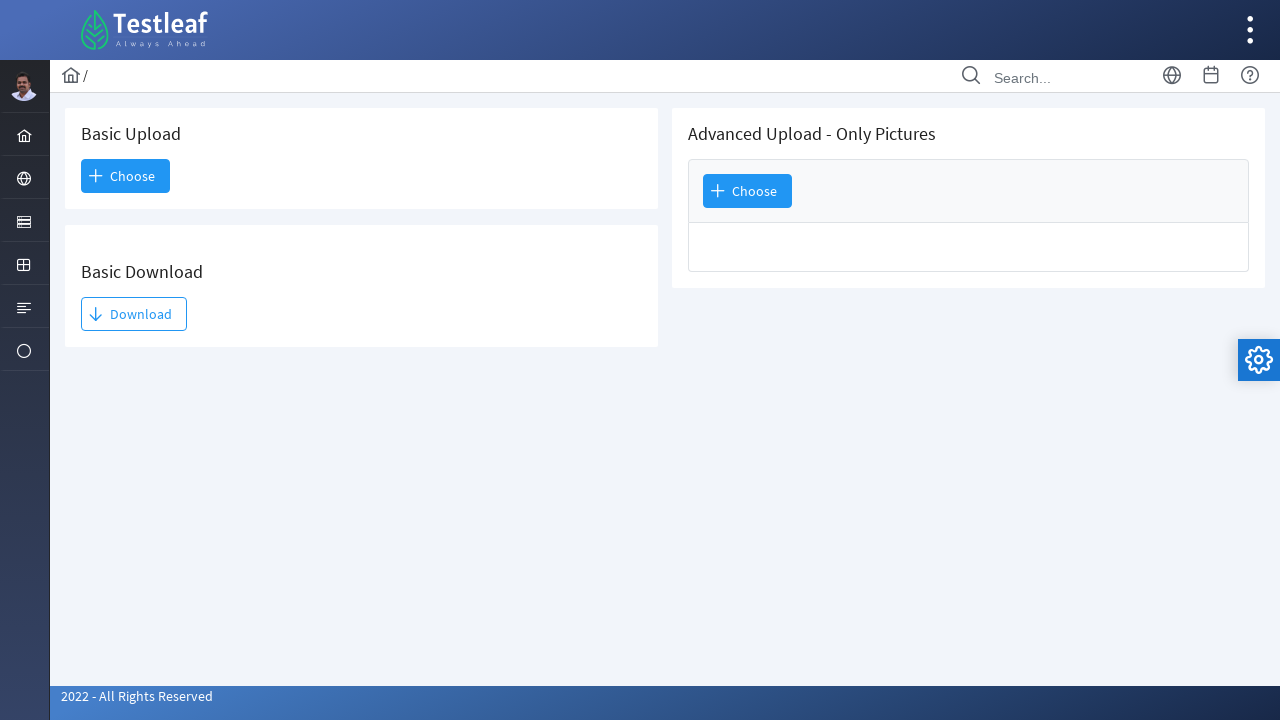

Clicked download button to initiate file download at (134, 314) on xpath=//*[@id='j_idt93:j_idt95']/span[2]
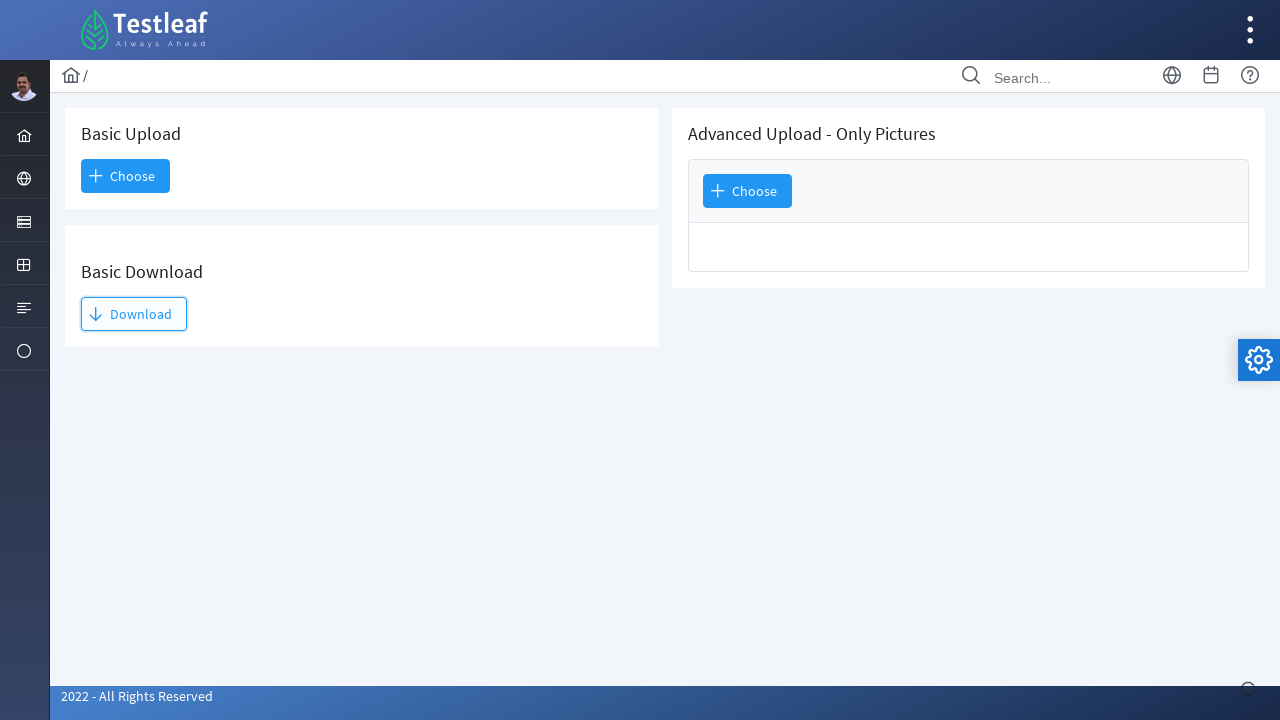

Waited 3 seconds for download to start
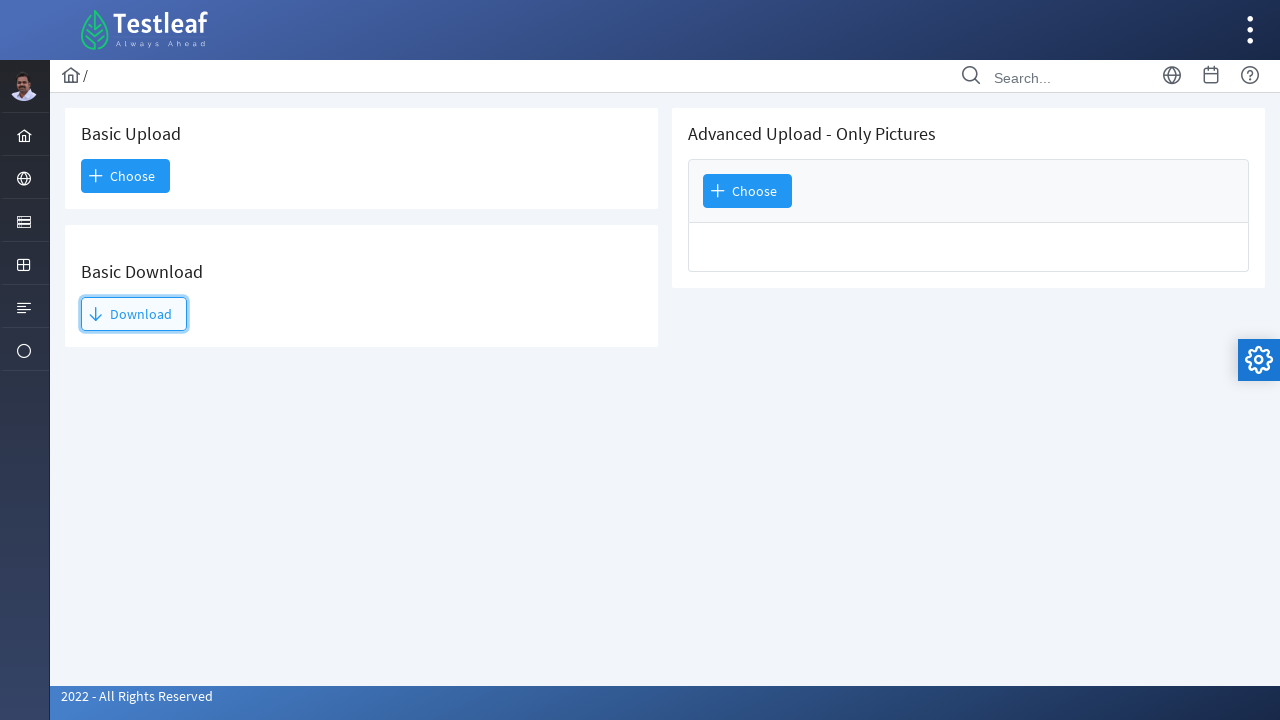

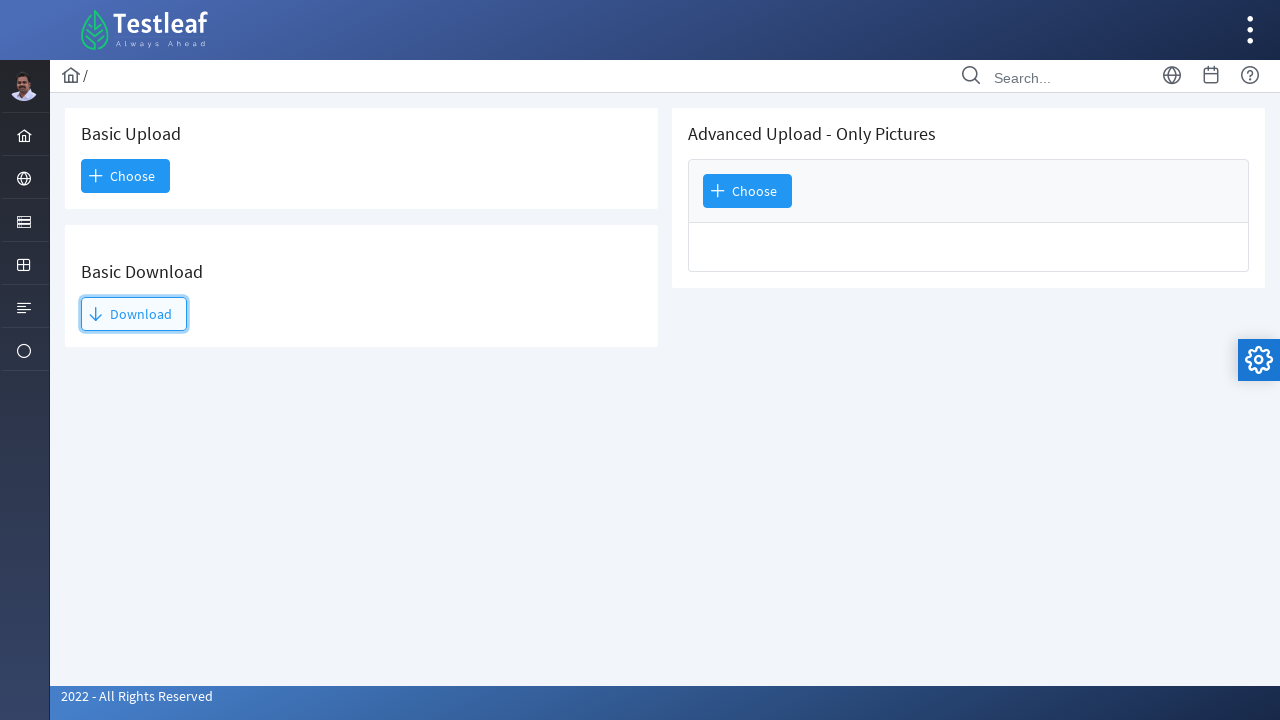